Tests drag and drop functionality by switching to an iframe and dragging a draggable element onto a droppable target

Starting URL: https://jqueryui.com/droppable

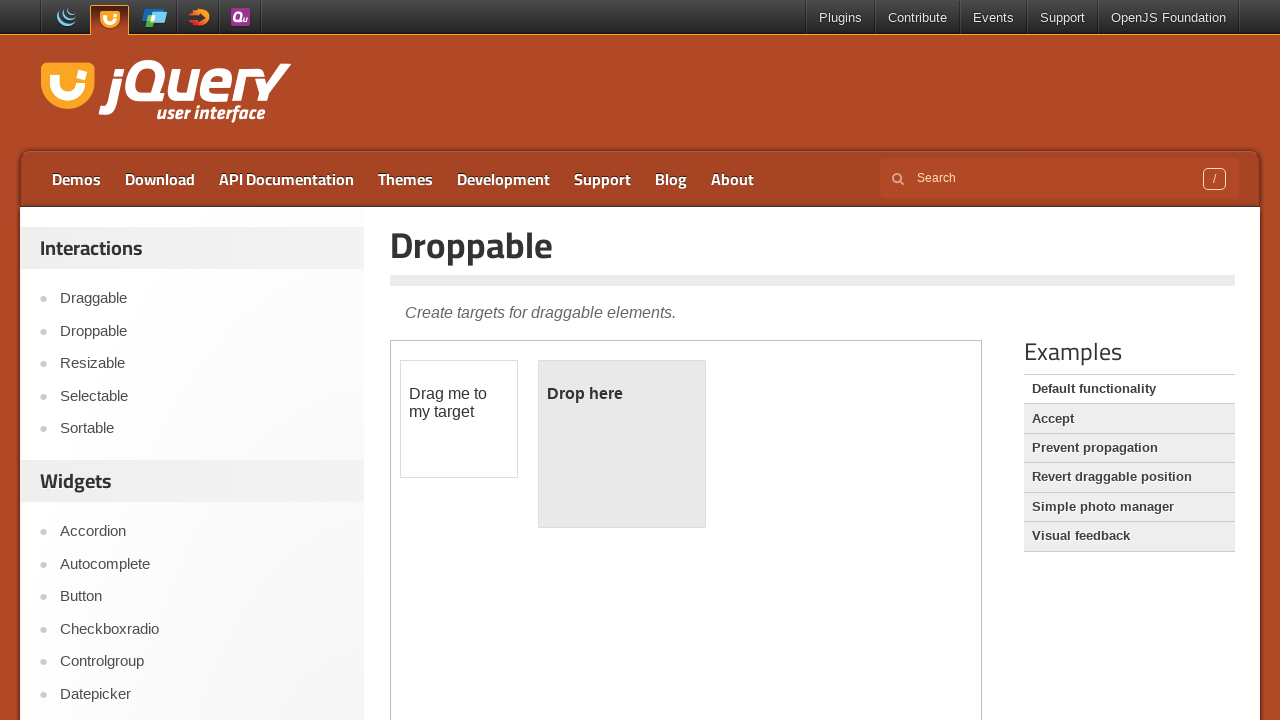

Located the demo iframe containing drag and drop elements
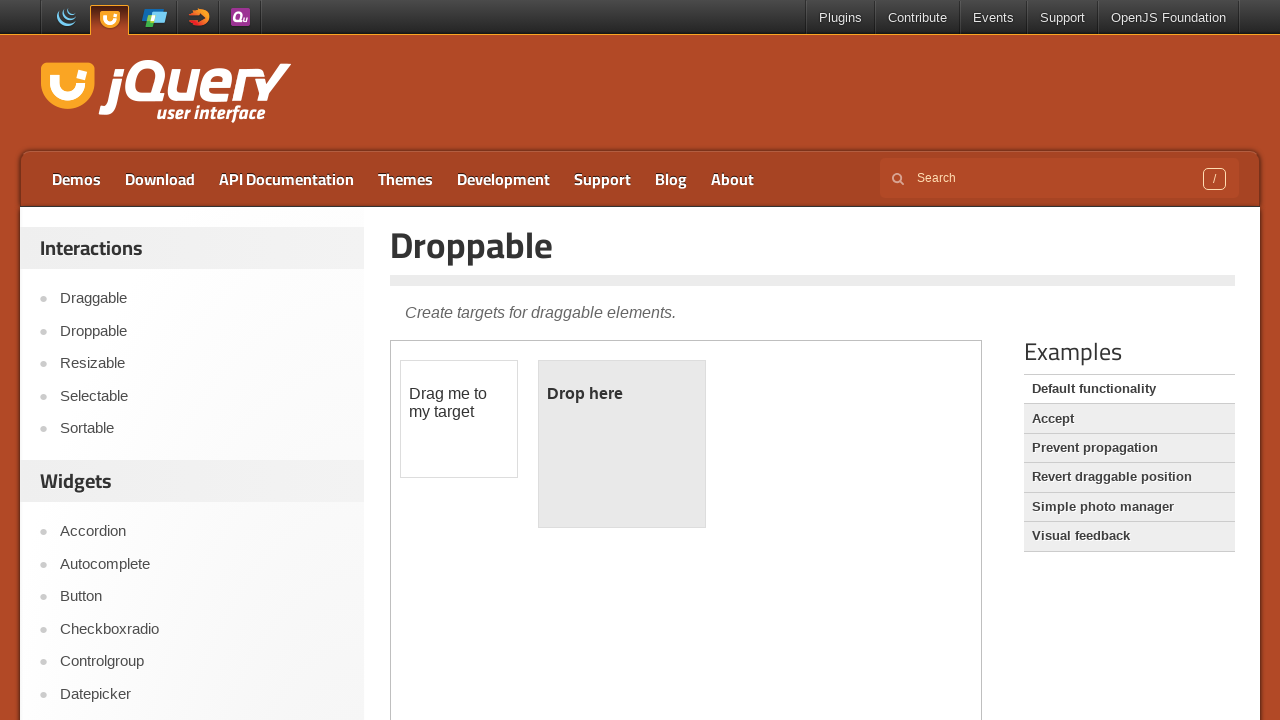

Located the draggable element with id 'draggable'
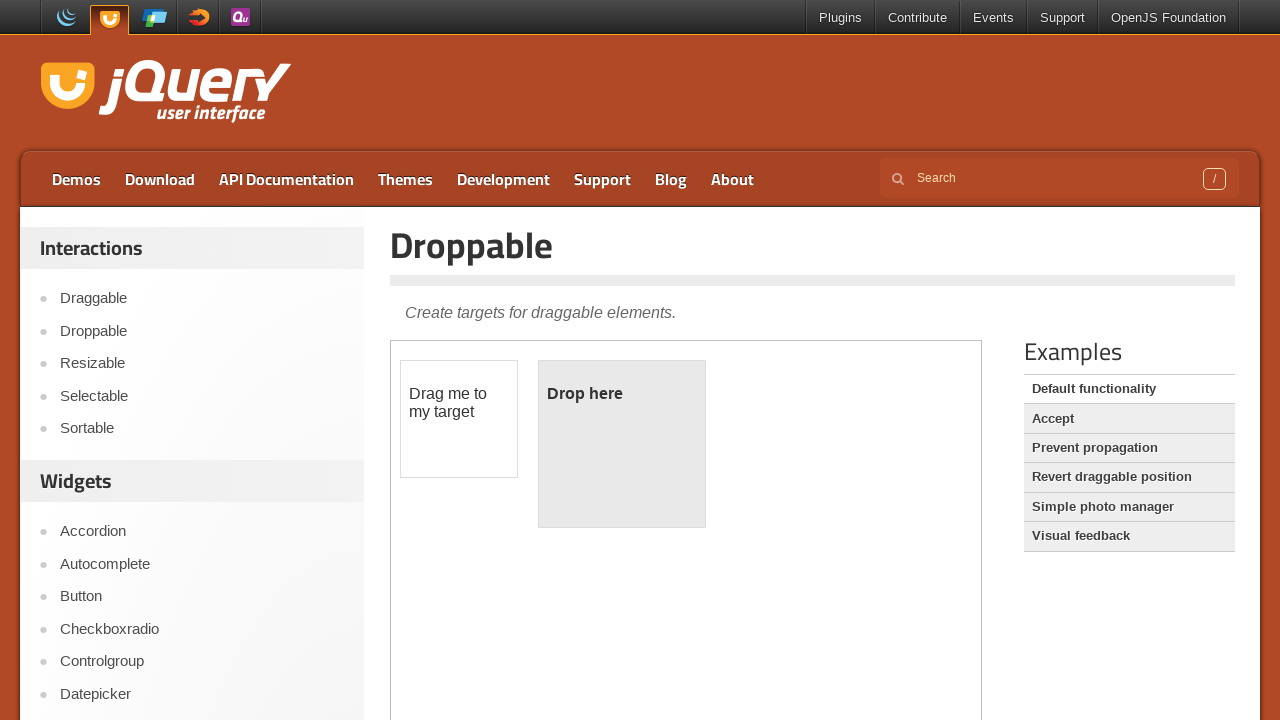

Located the droppable target element with id 'droppable'
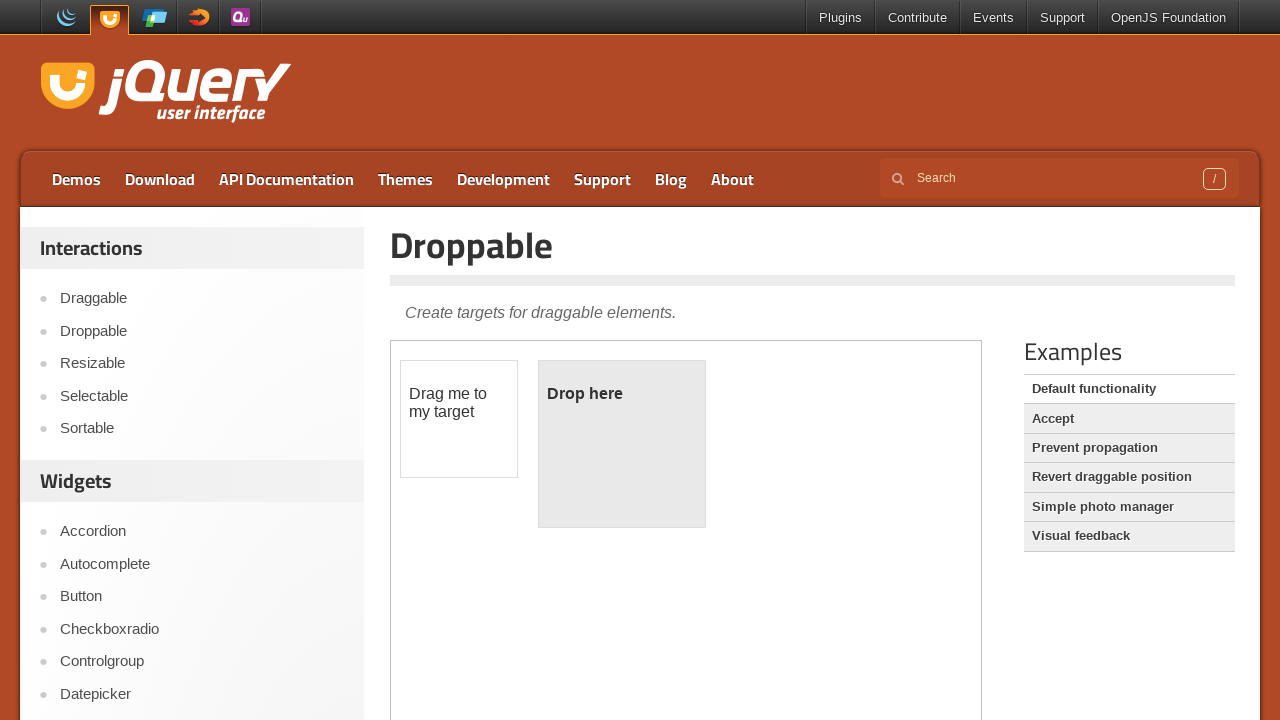

Dragged the draggable element onto the droppable target at (622, 444)
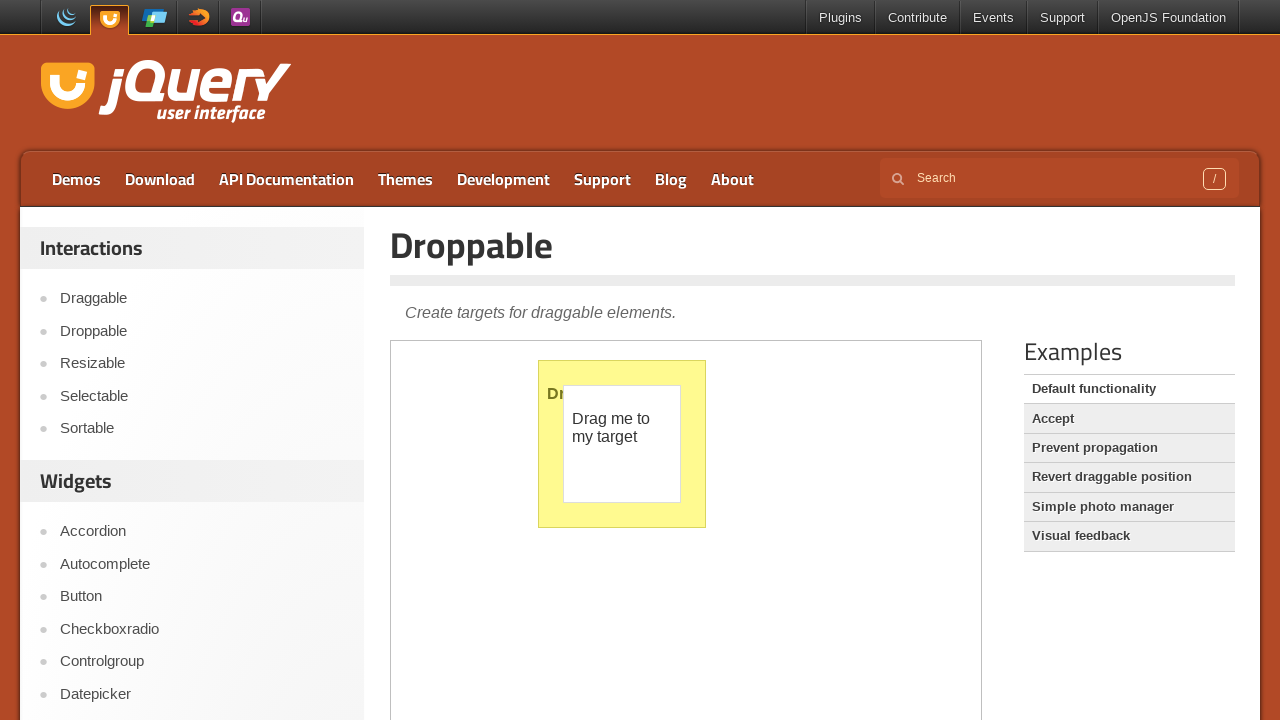

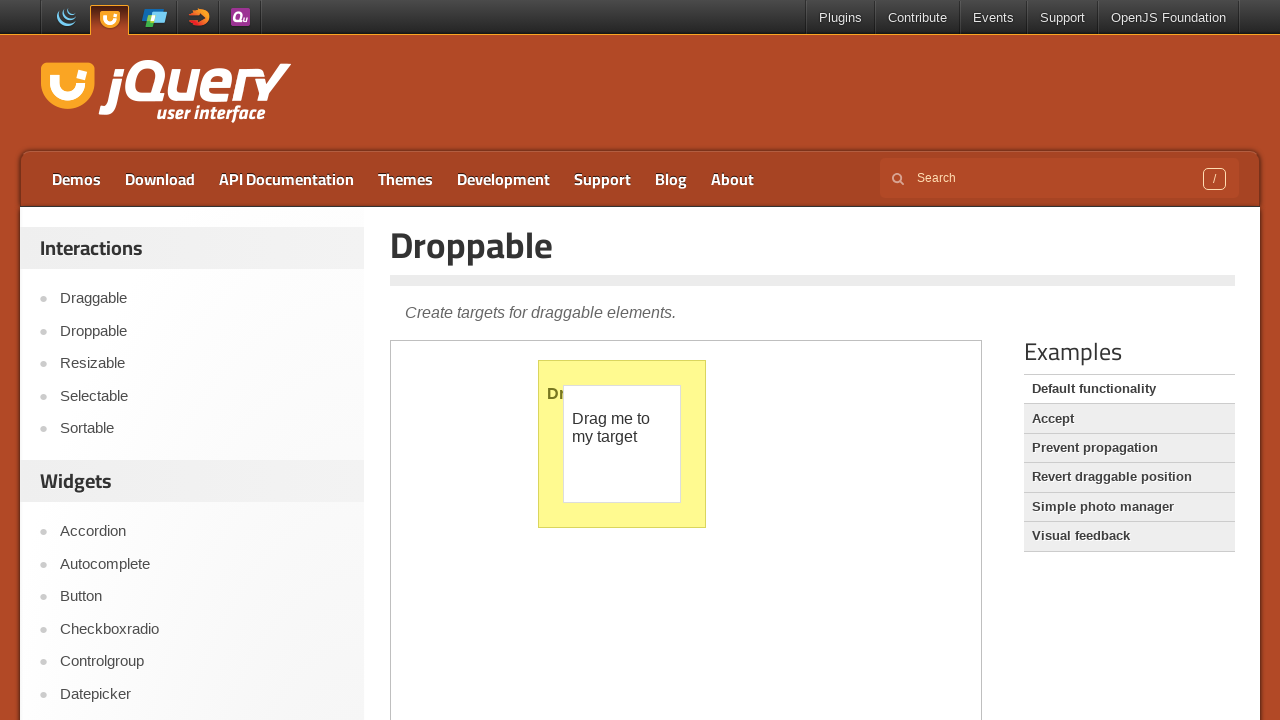